Hovers over Demo 2 element and clicks on Practice 6 to test hover interaction functionality

Starting URL: https://grotechminds.com/hoverover/

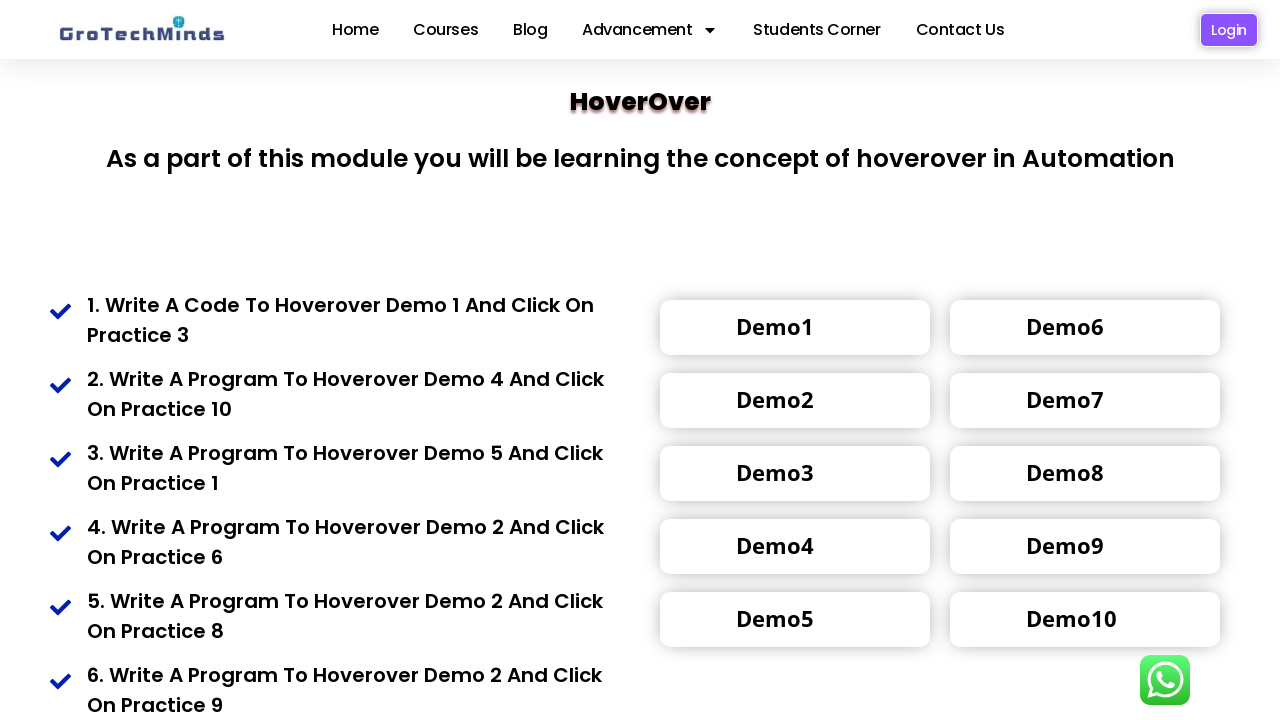

Hovered over Demo 2 element at (775, 399) on xpath=(//div[@class='toolrip4'])[2]
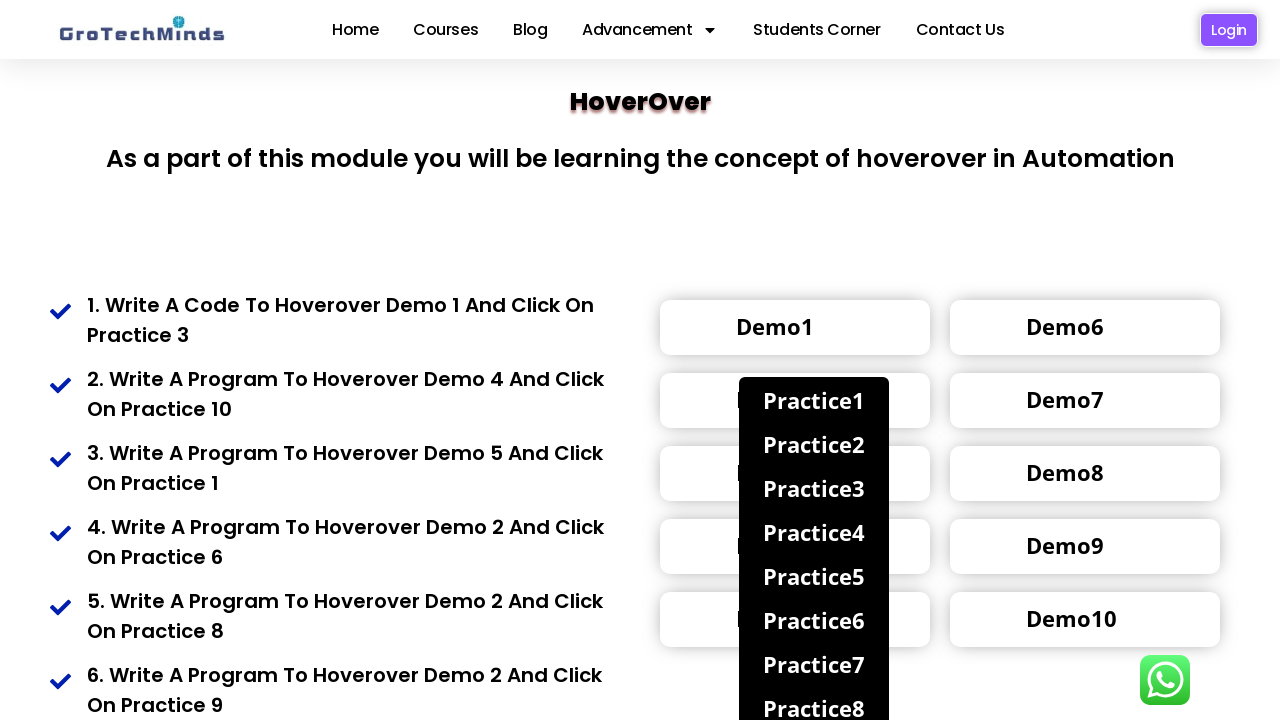

Clicked on Practice 6 after hovering over Demo 2 at (814, 620) on xpath=(//div[@class='popup4'])[16]
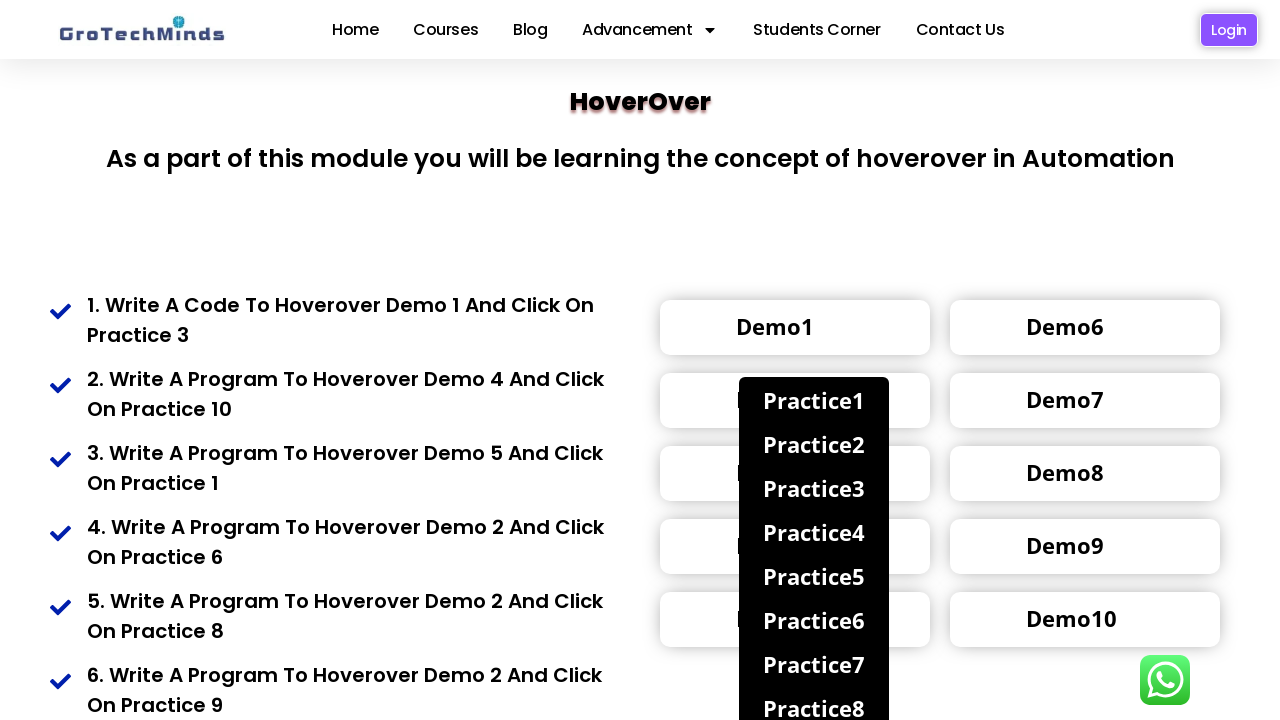

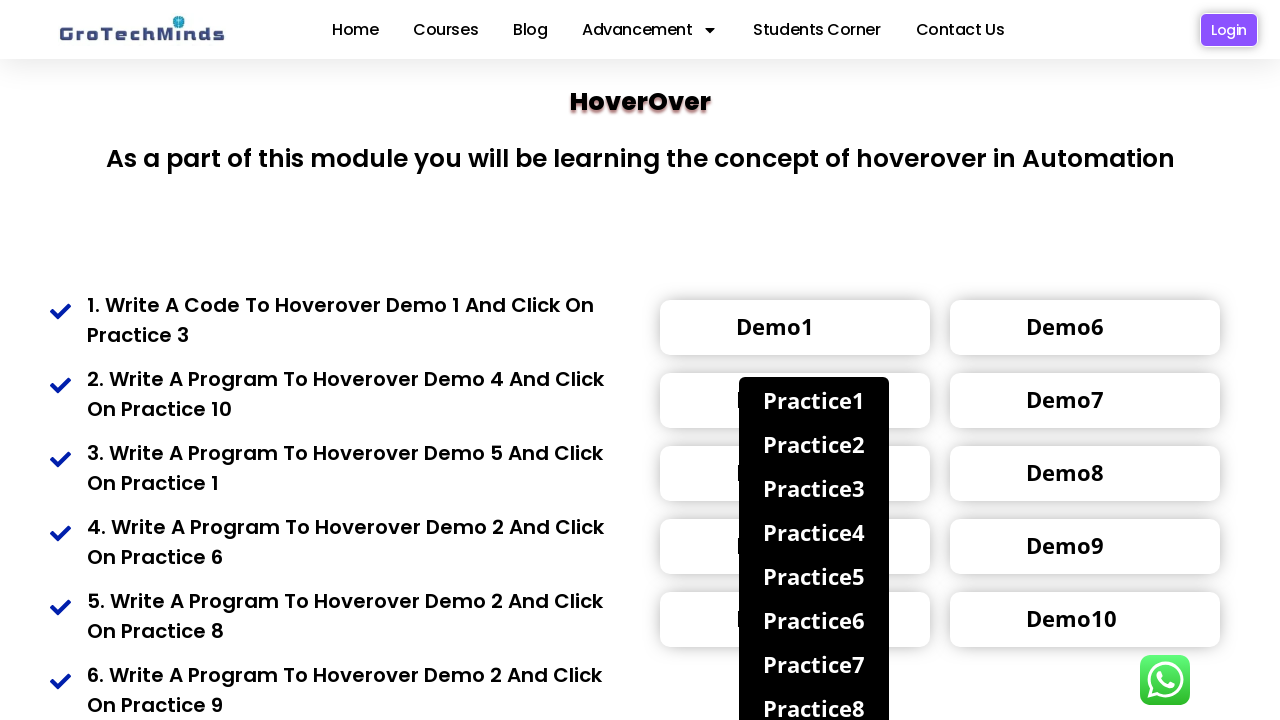